Tests subtracting two equal large negative numbers (-999999999 - (-999999999) = 0)

Starting URL: https://testsheepnz.github.io/BasicCalculator.html

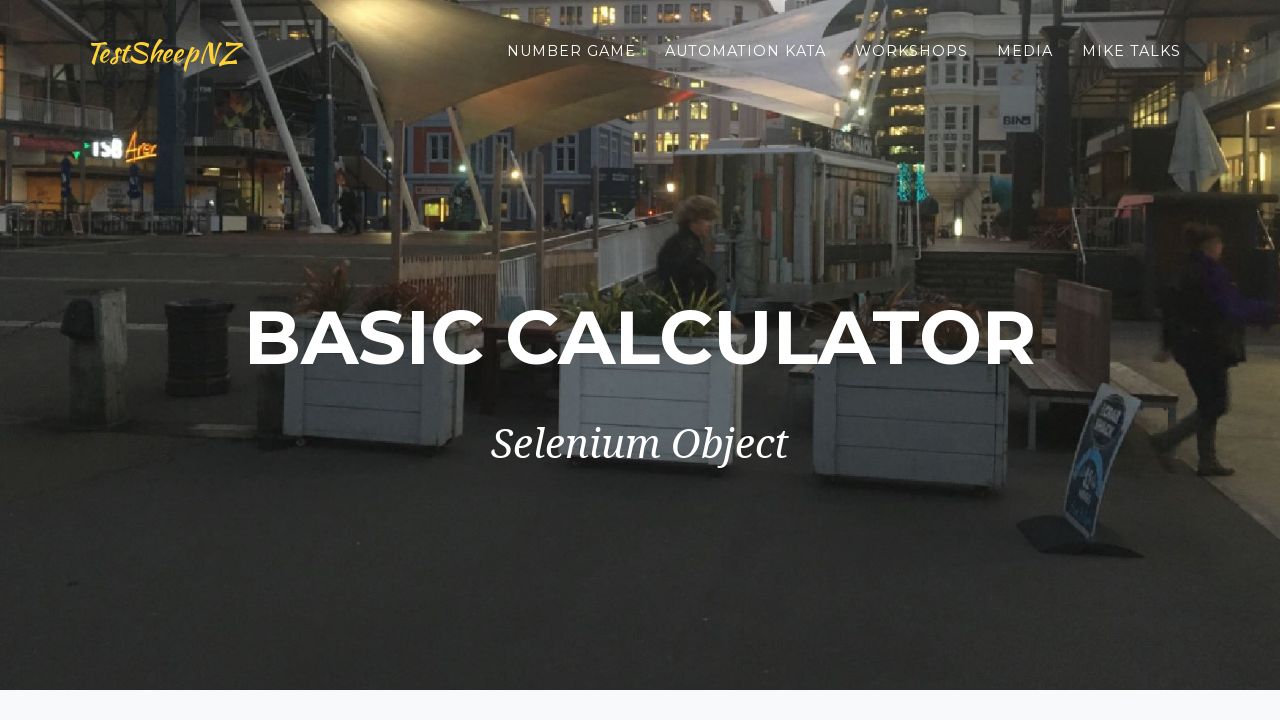

Entered first large negative number (-999999999) in number1Field on #number1Field
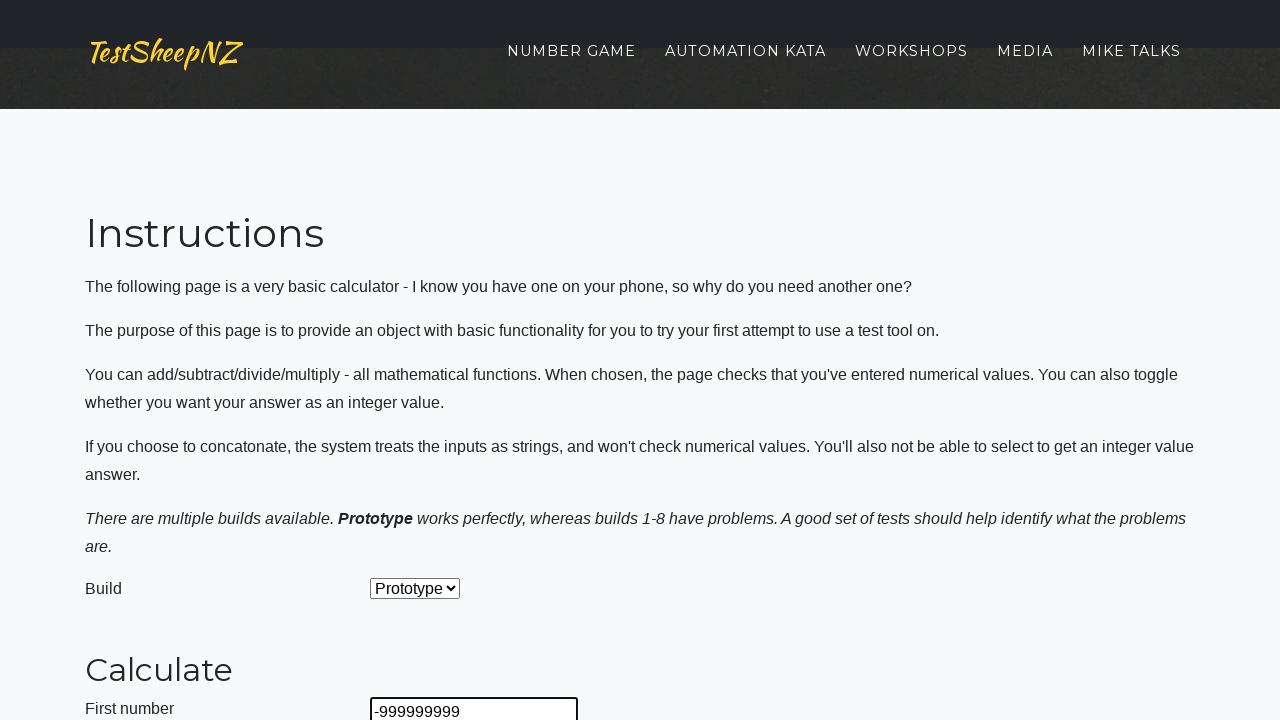

Entered second large negative number (-999999999) in number2Field on #number2Field
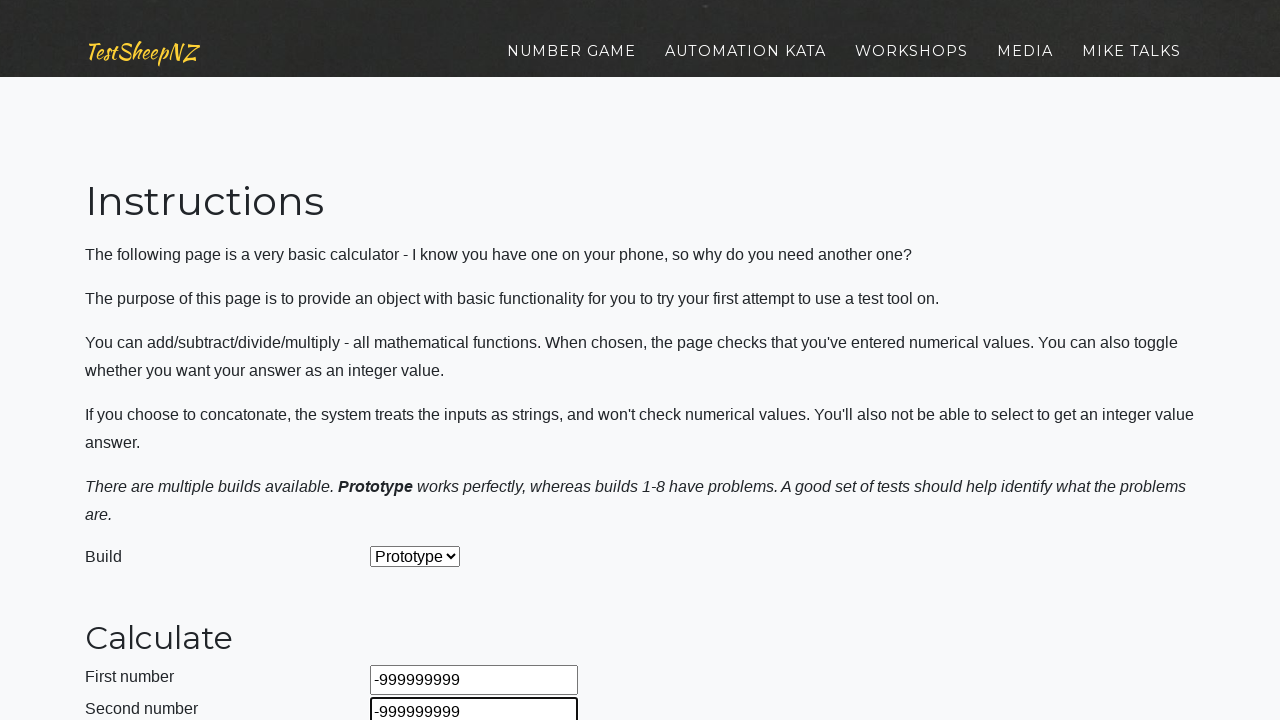

Selected Subtract operation from dropdown on #selectOperationDropdown
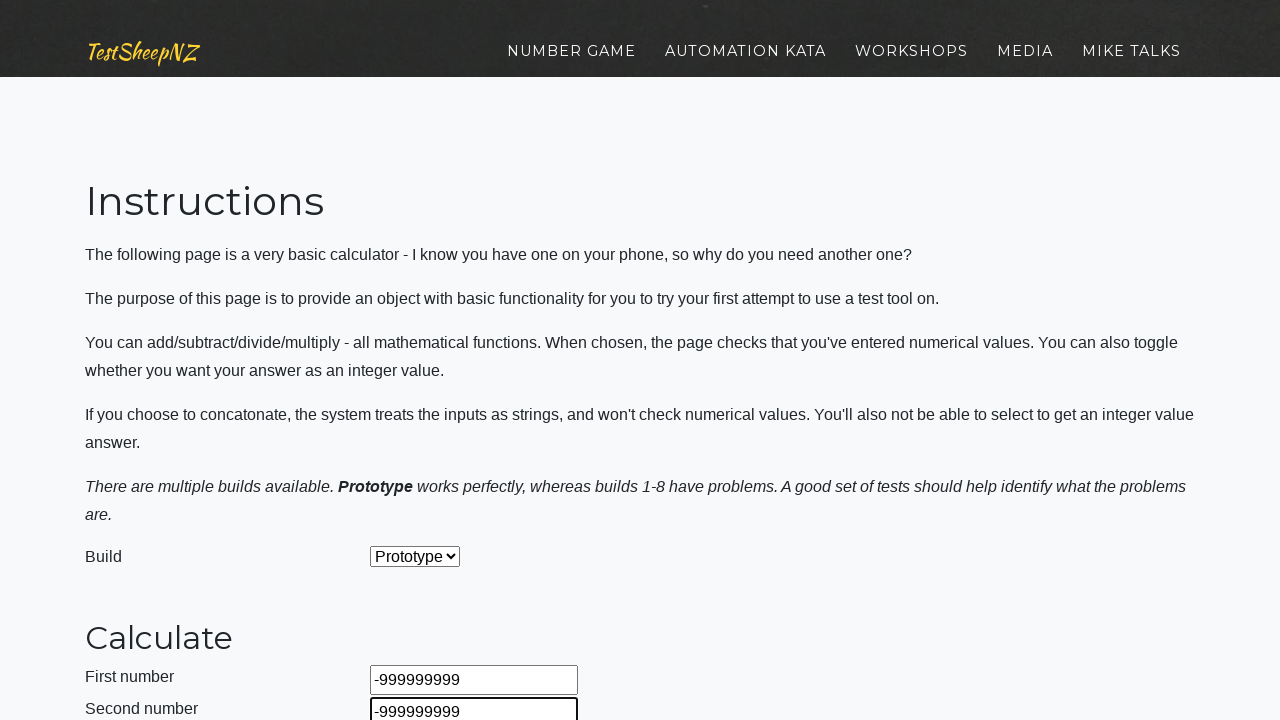

Clicked calculate button at (422, 361) on #calculateButton
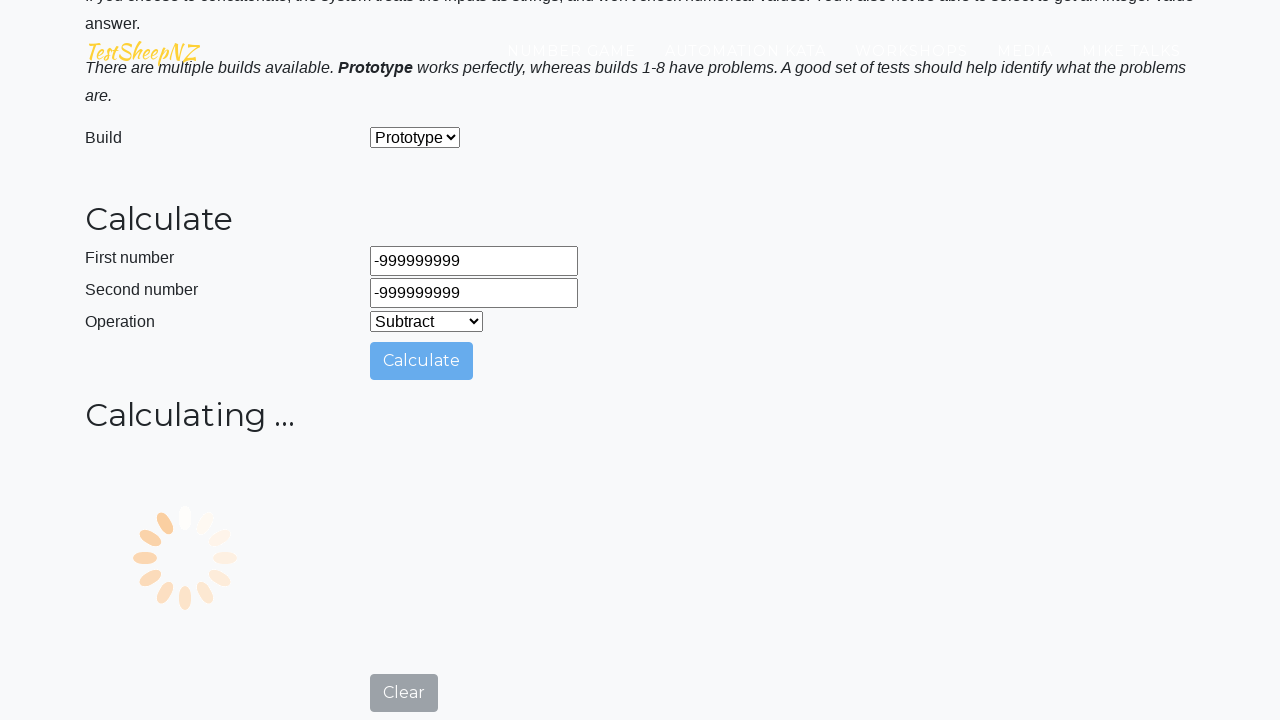

Verified result equals 0 (subtracting two equal large negative numbers)
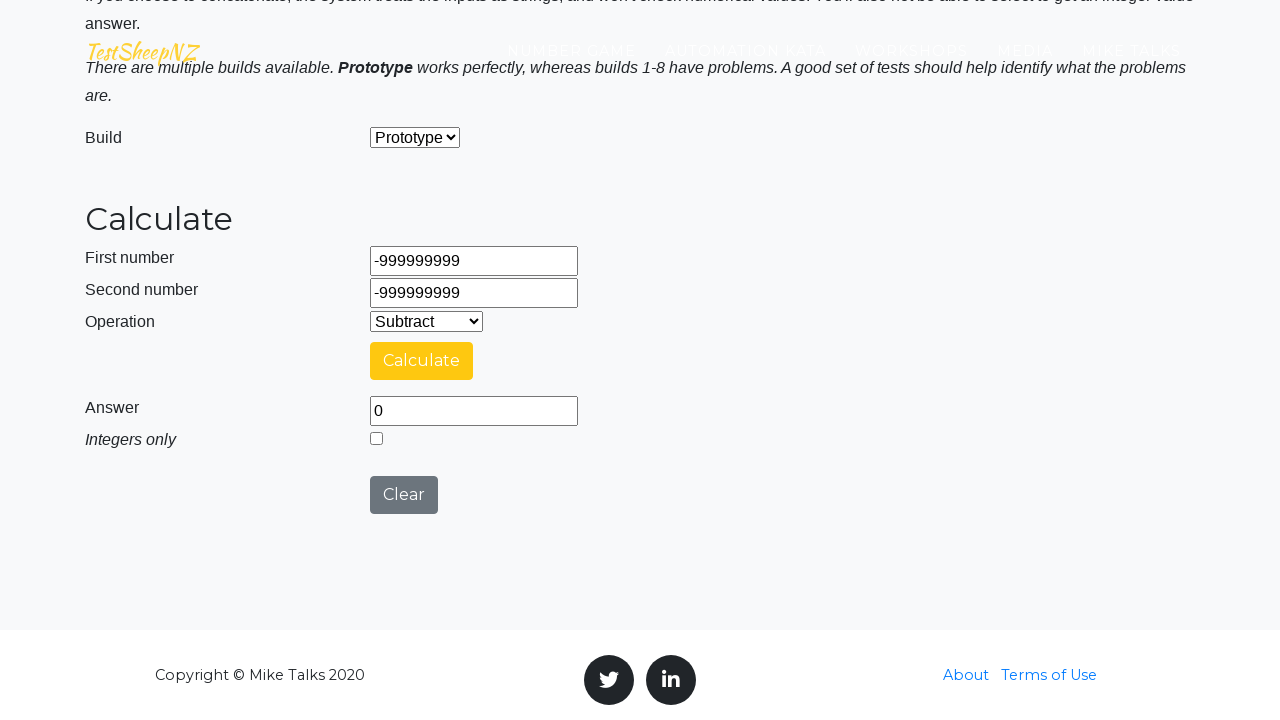

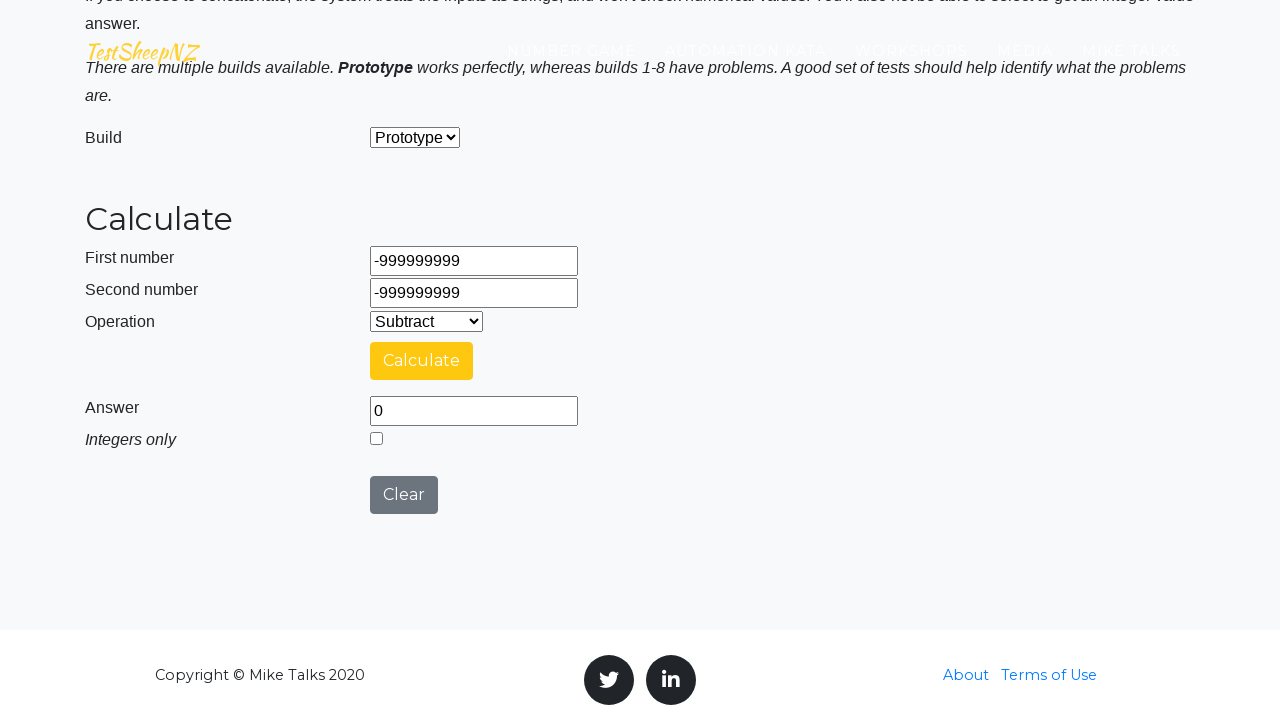